Tests iframe handling by switching to a frame, reading content from inside the frame, switching back to the main content, and clicking on an "Alerts" link in the navigation.

Starting URL: https://demoqa.com/frames

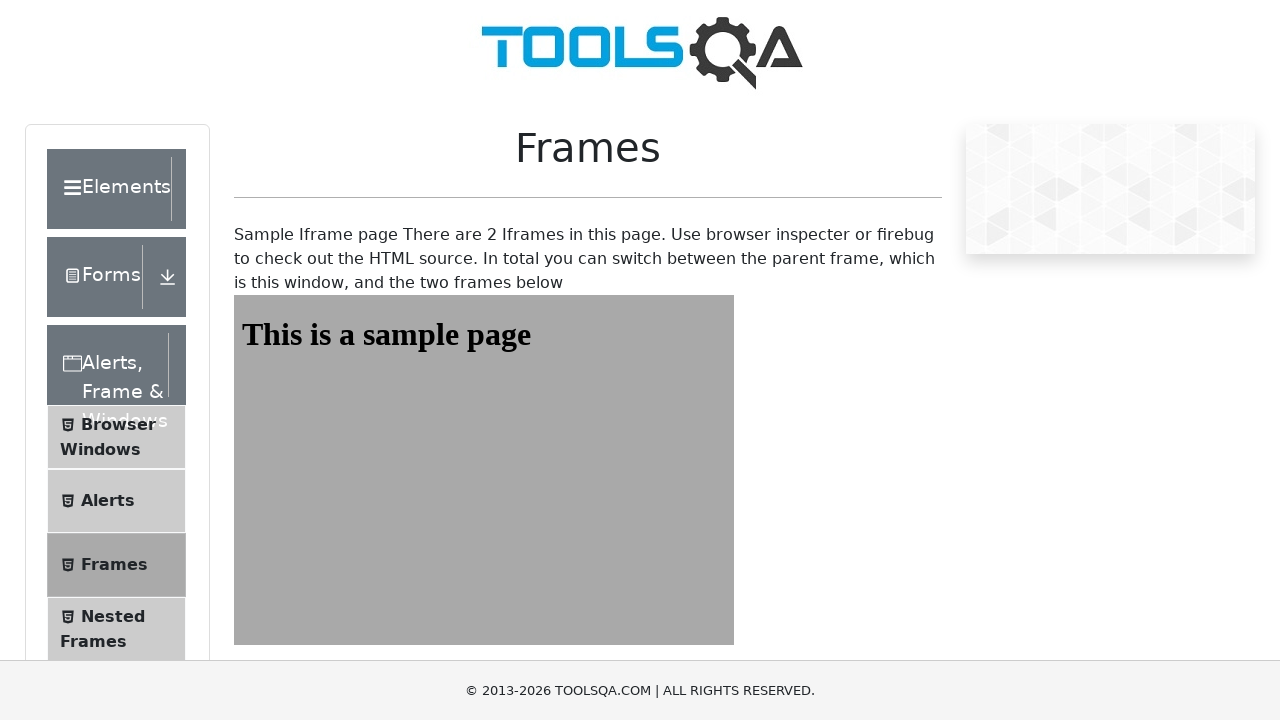

Waited for frame #frame1 to be available
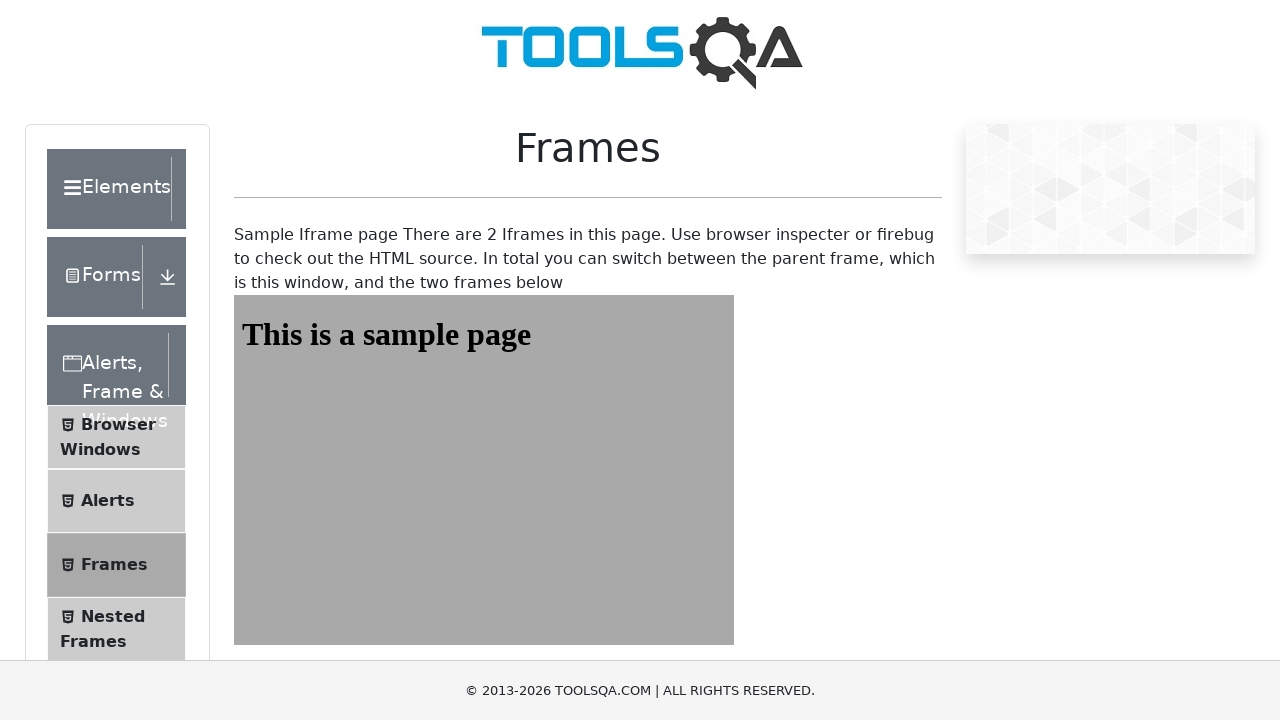

Located frame #frame1
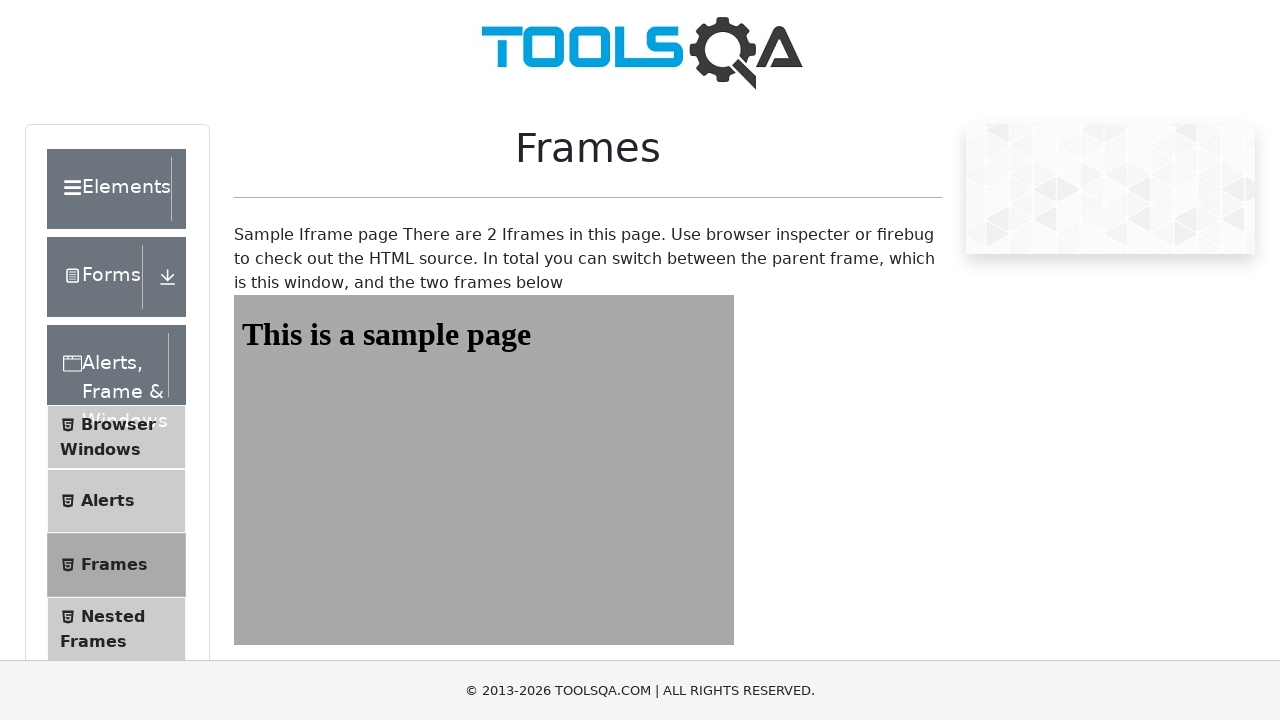

Retrieved text from frame heading: 'This is a sample page'
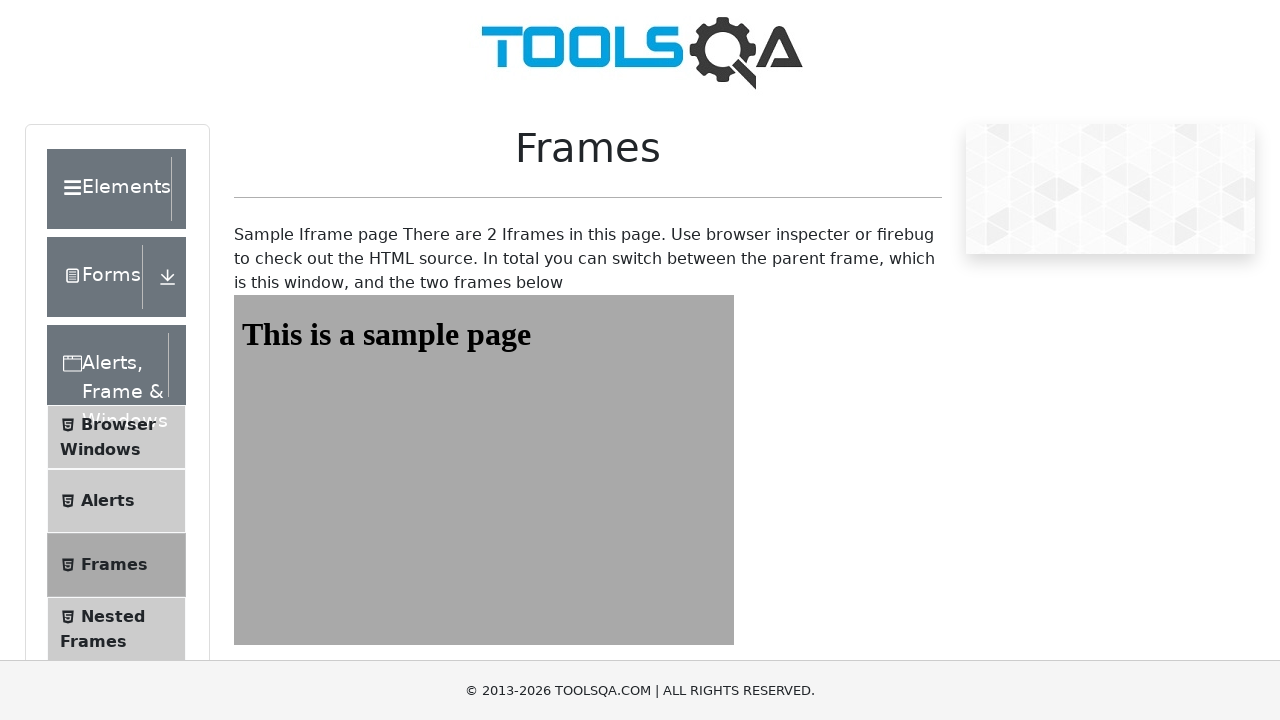

Clicked on 'Alerts' link in navigation at (108, 501) on xpath=//*[text()='Alerts']
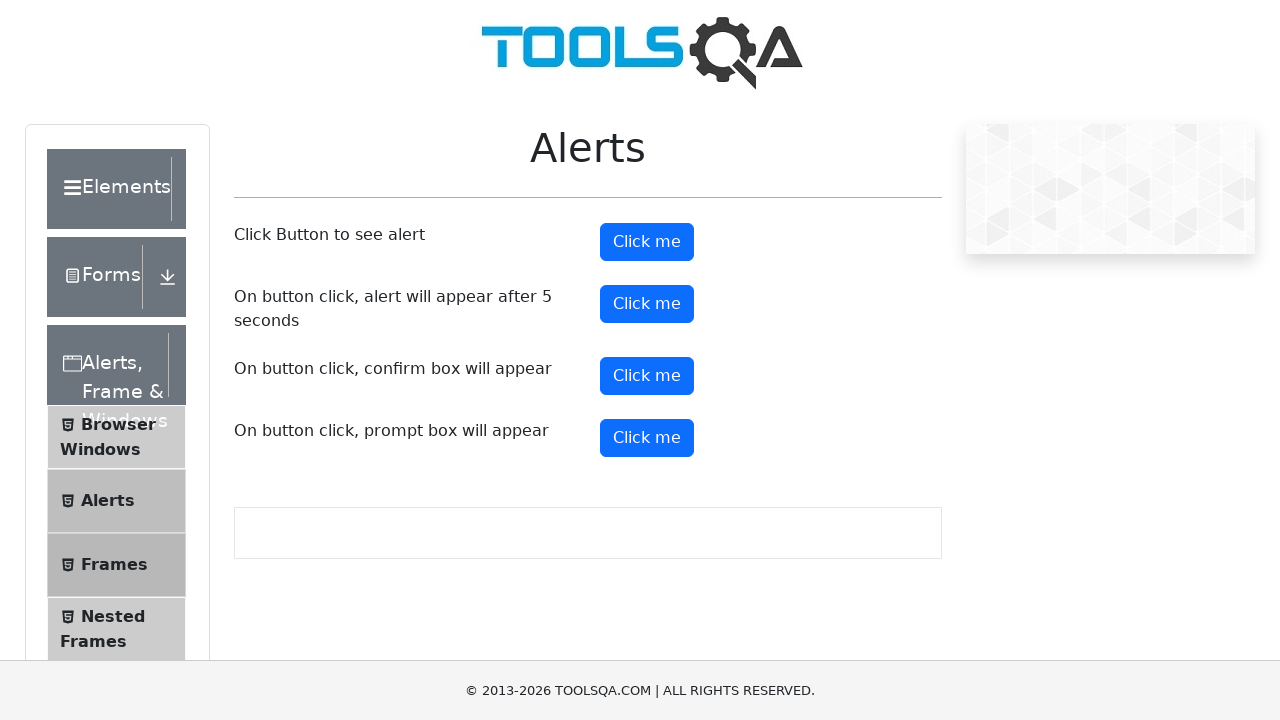

Waited for page navigation to complete (networkidle)
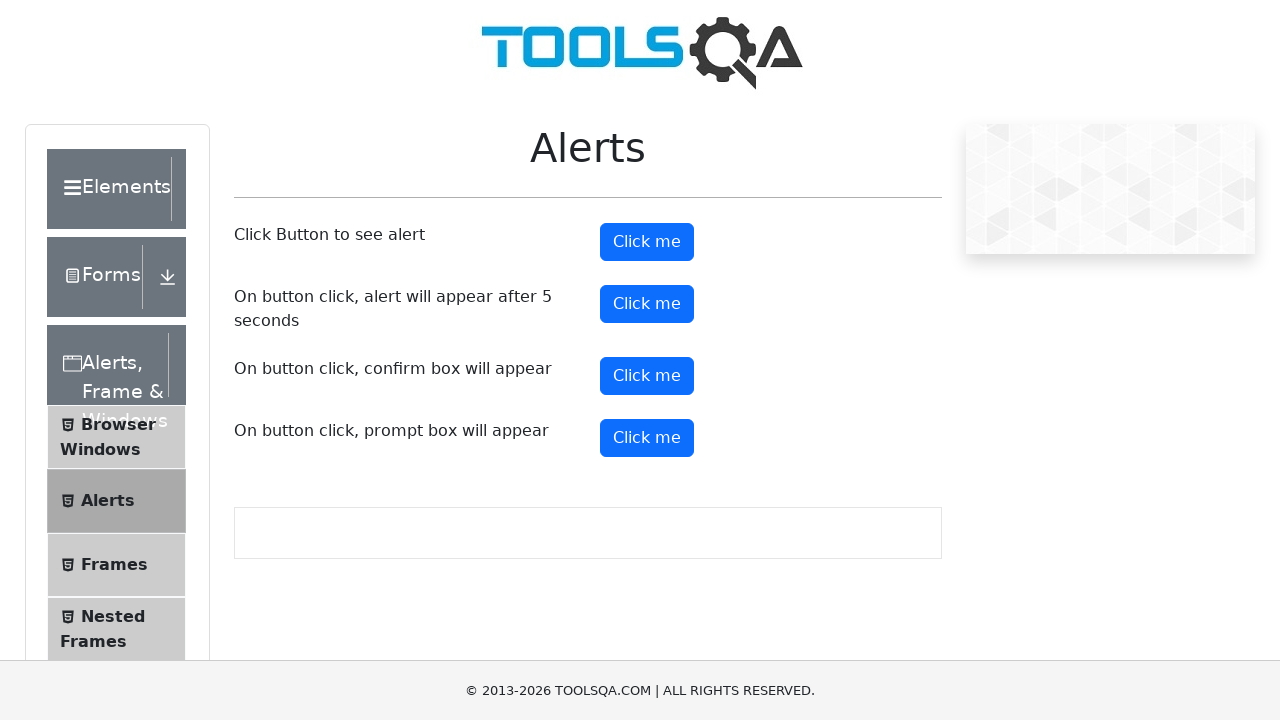

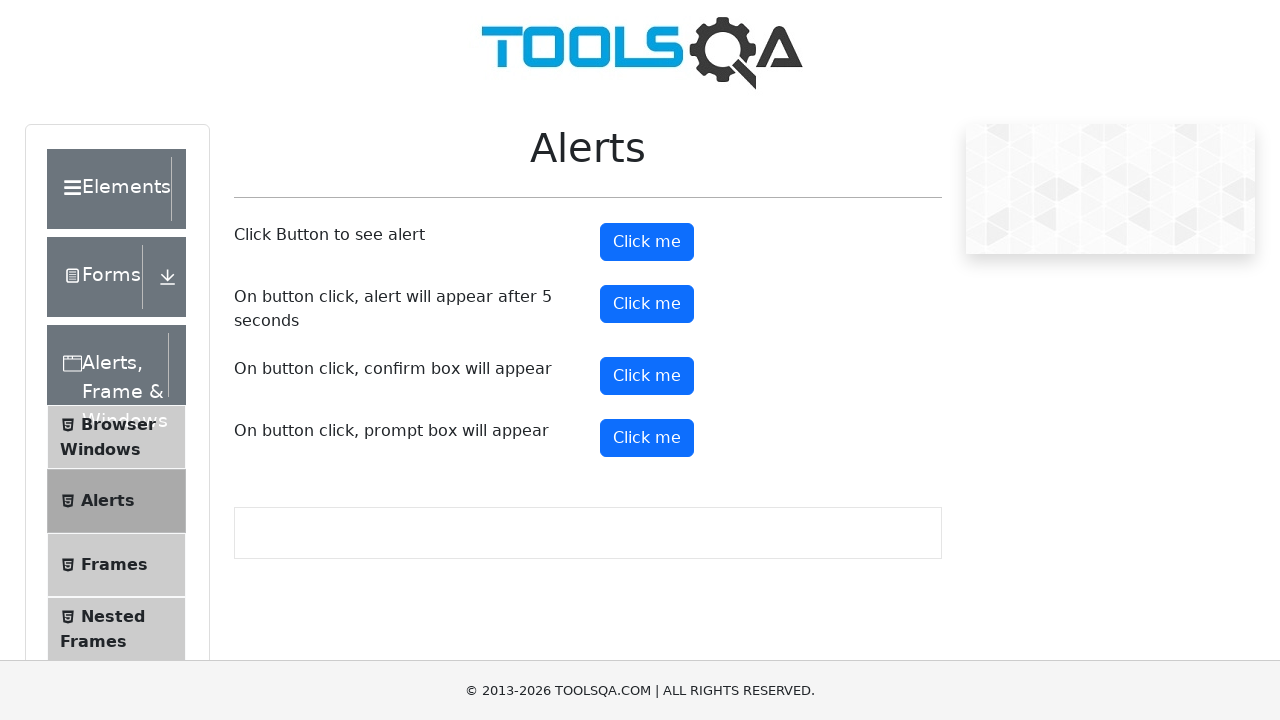